Tests JavaScript confirm alert handling by clicking a button that triggers a confirm dialog and dismissing it

Starting URL: https://the-internet.herokuapp.com/javascript_alerts

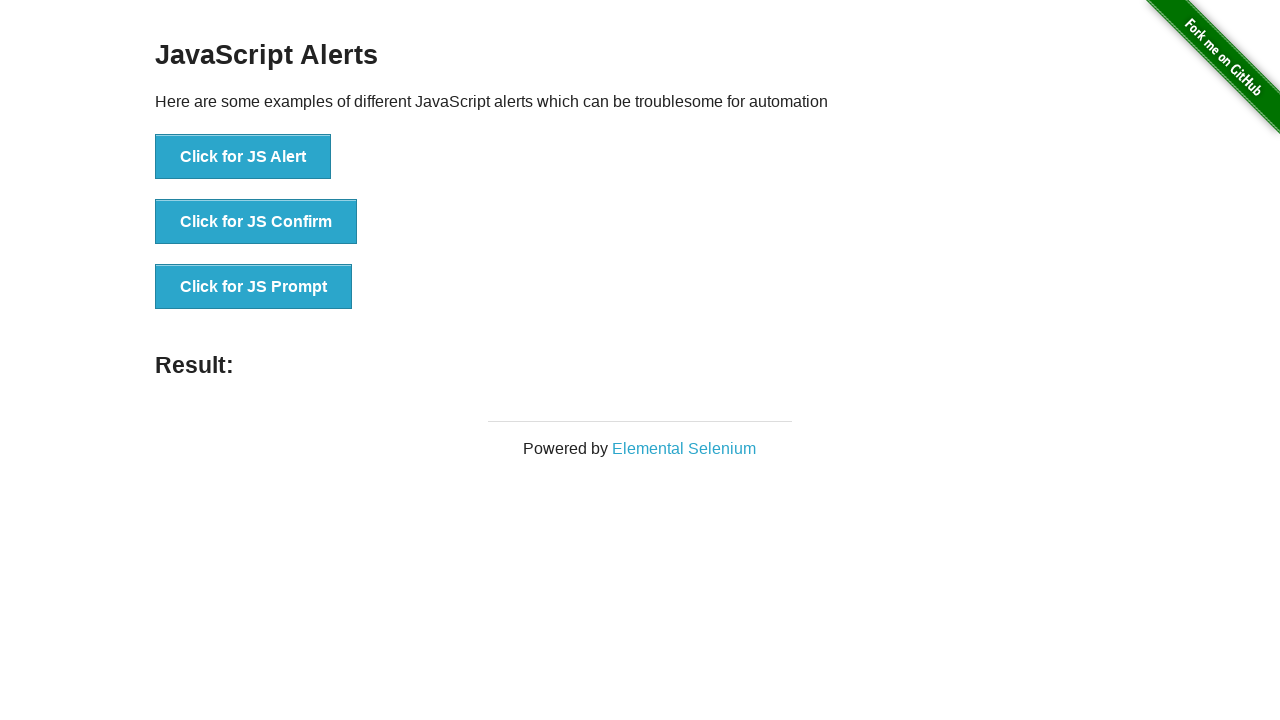

Clicked the 'Click for JS Confirm' button to trigger confirm dialog at (256, 222) on xpath=//button[text()='Click for JS Confirm']
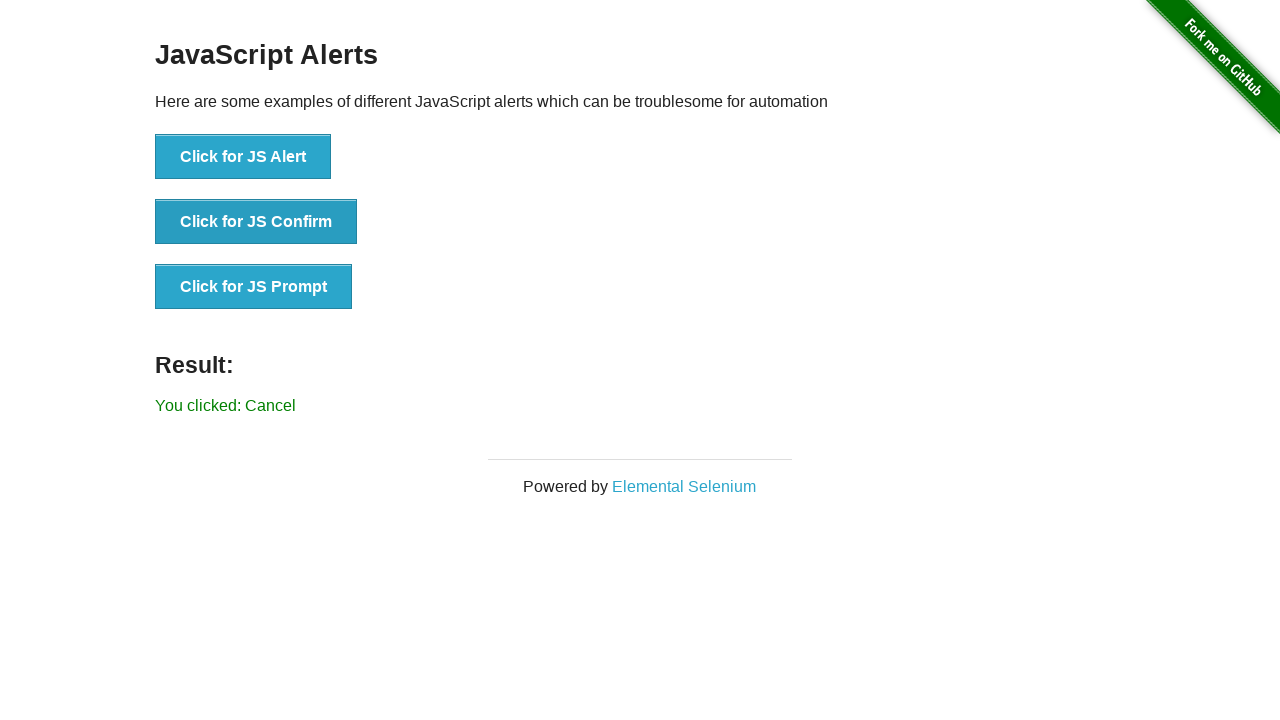

Registered dialog handler to dismiss confirm dialogs
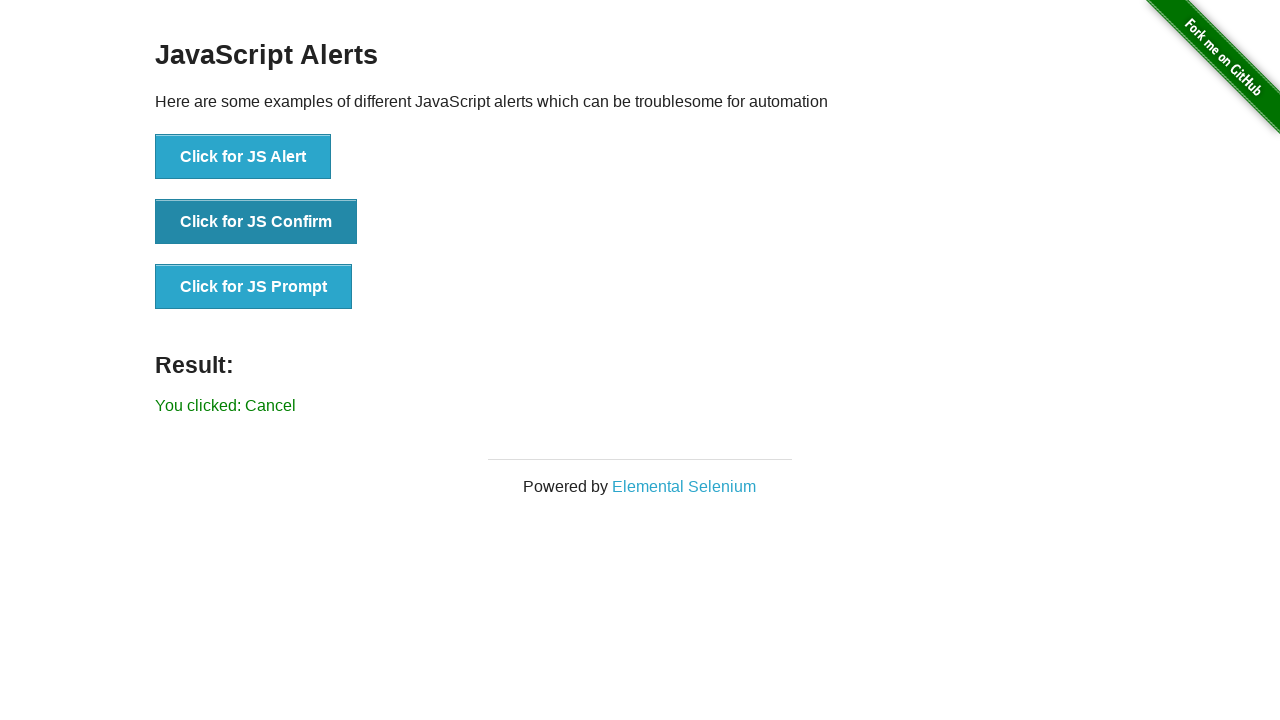

Clicked the 'Click for JS Confirm' button again with handler in place at (256, 222) on xpath=//button[text()='Click for JS Confirm']
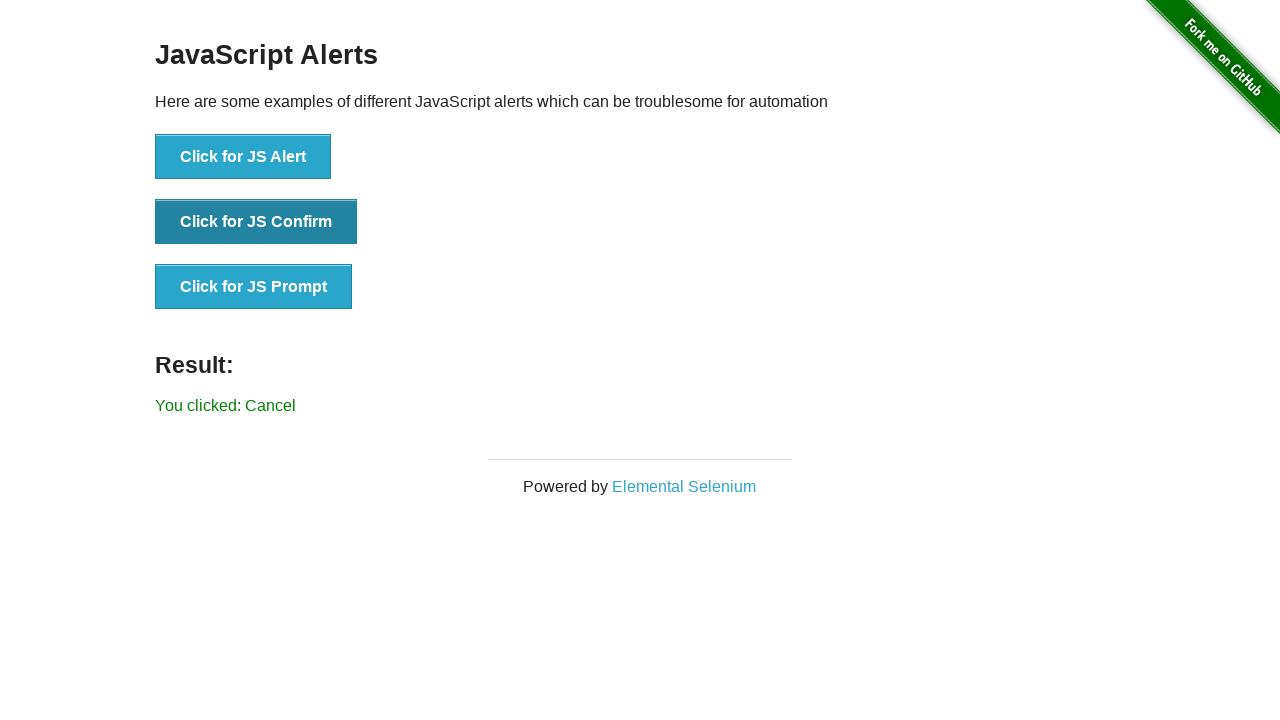

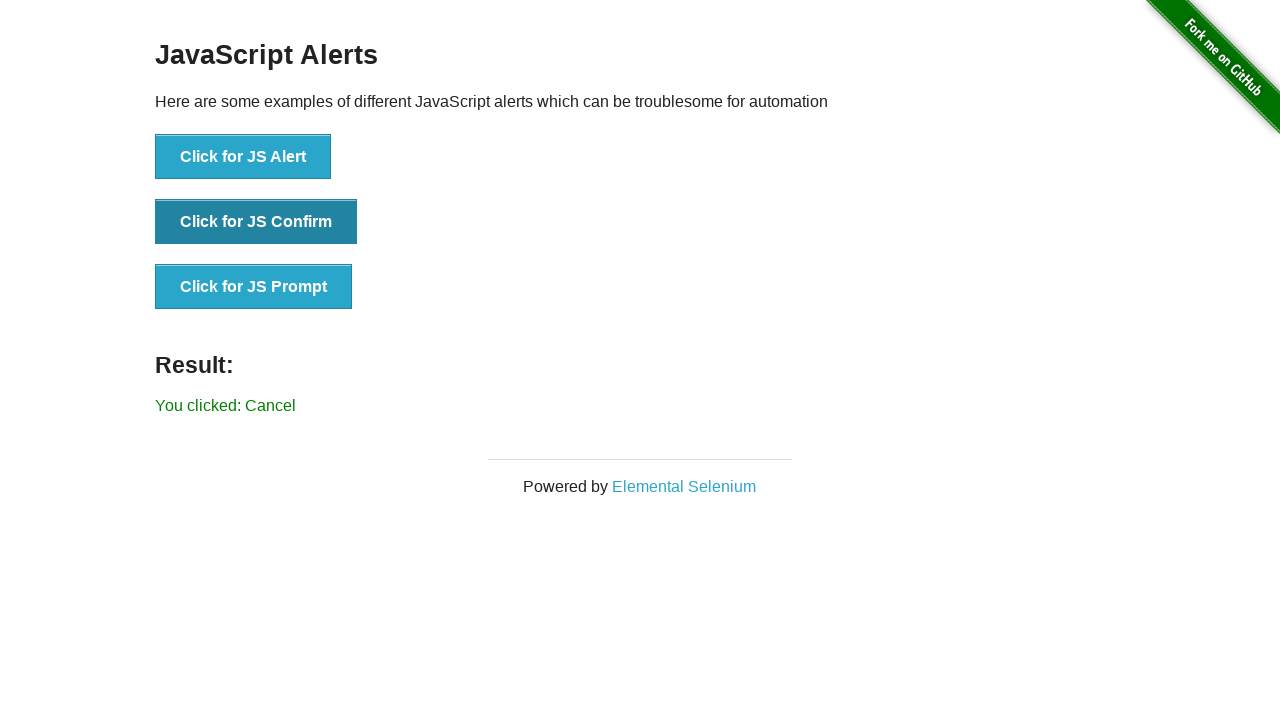